Tests adding jQuery Growl notifications to a webpage by injecting jQuery, the jQuery Growl library, and its CSS styles, then displaying a growl notification message on the page.

Starting URL: http://the-internet.herokuapp.com

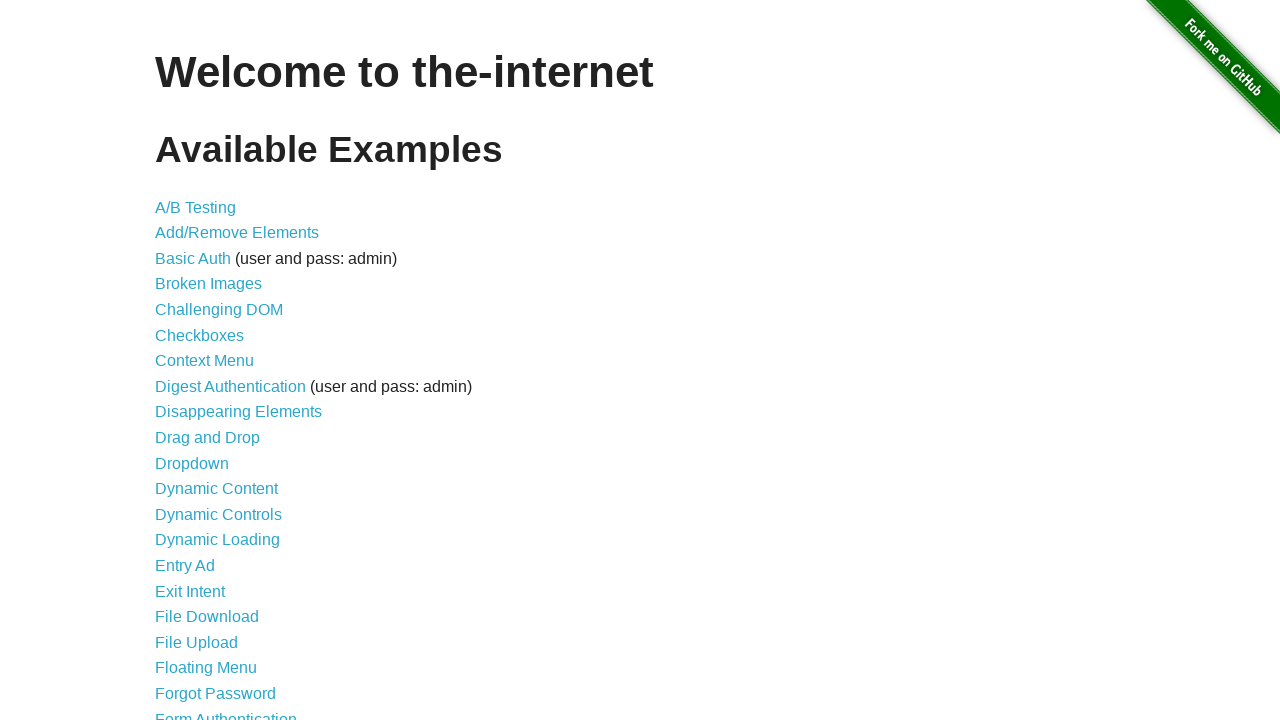

Injected jQuery library into the page
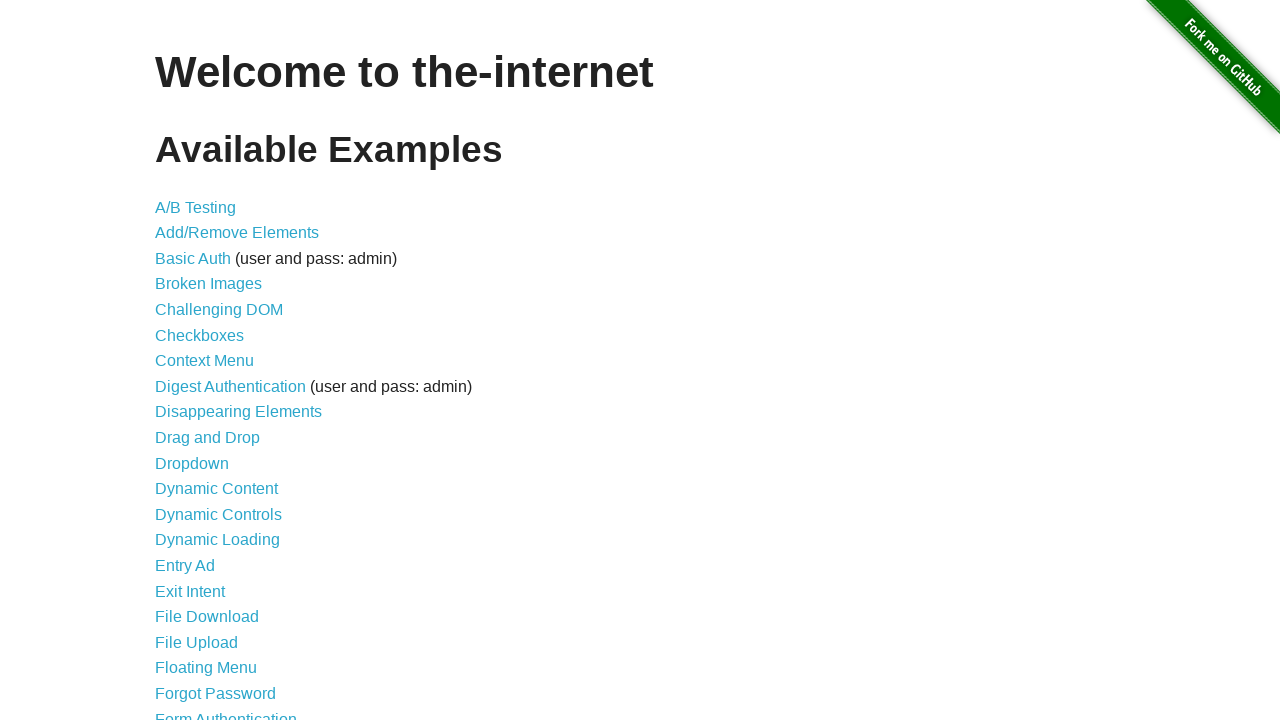

jQuery library loaded successfully
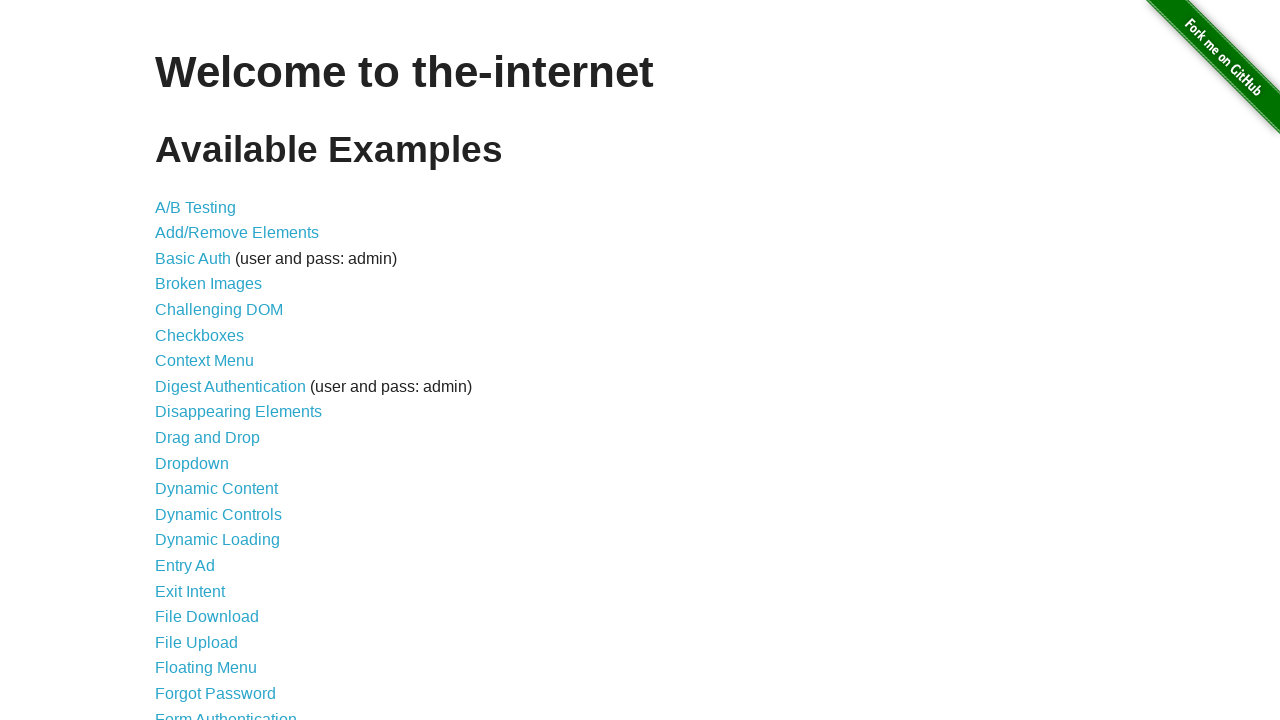

Injected jQuery Growl library into the page
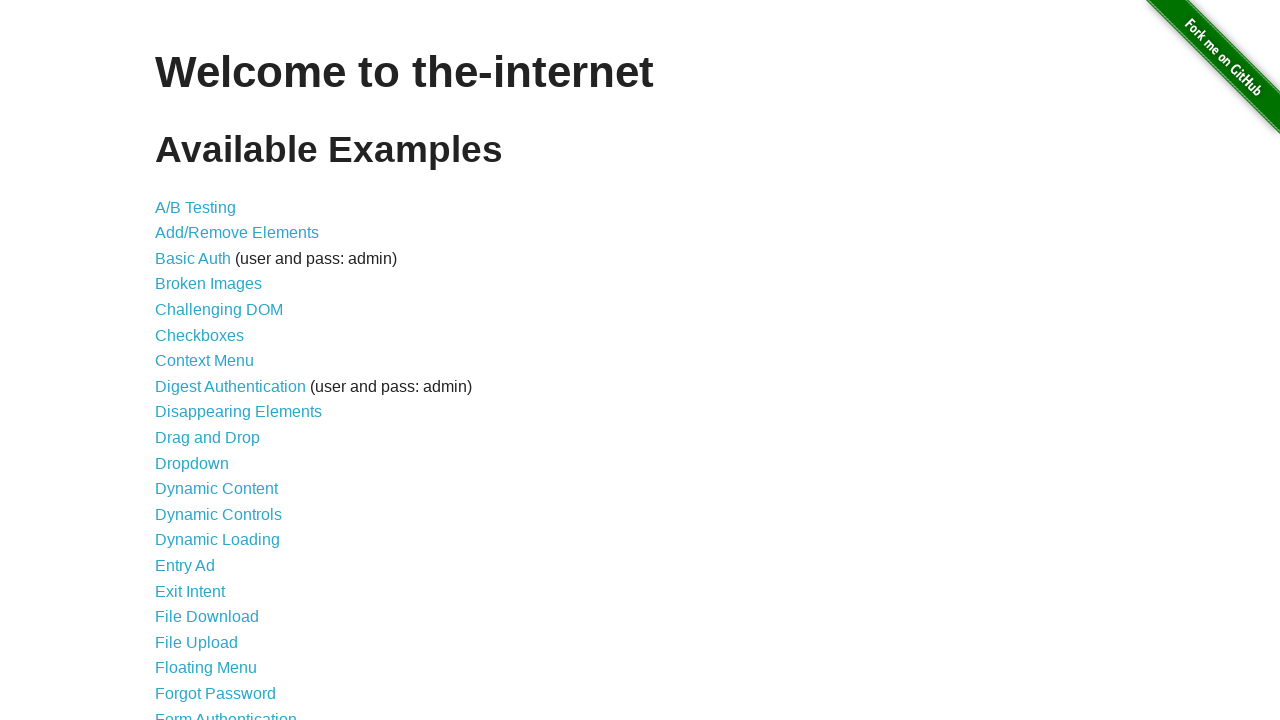

Injected jQuery Growl CSS stylesheet into the page
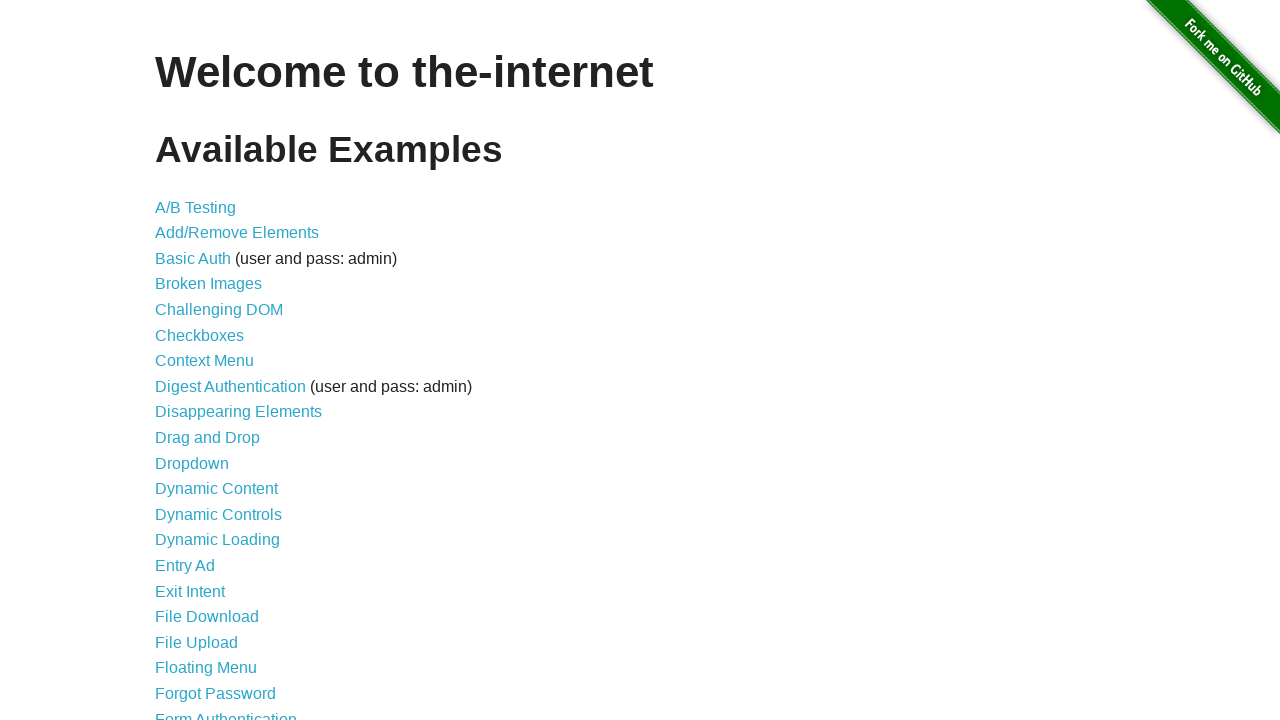

jQuery Growl function became available
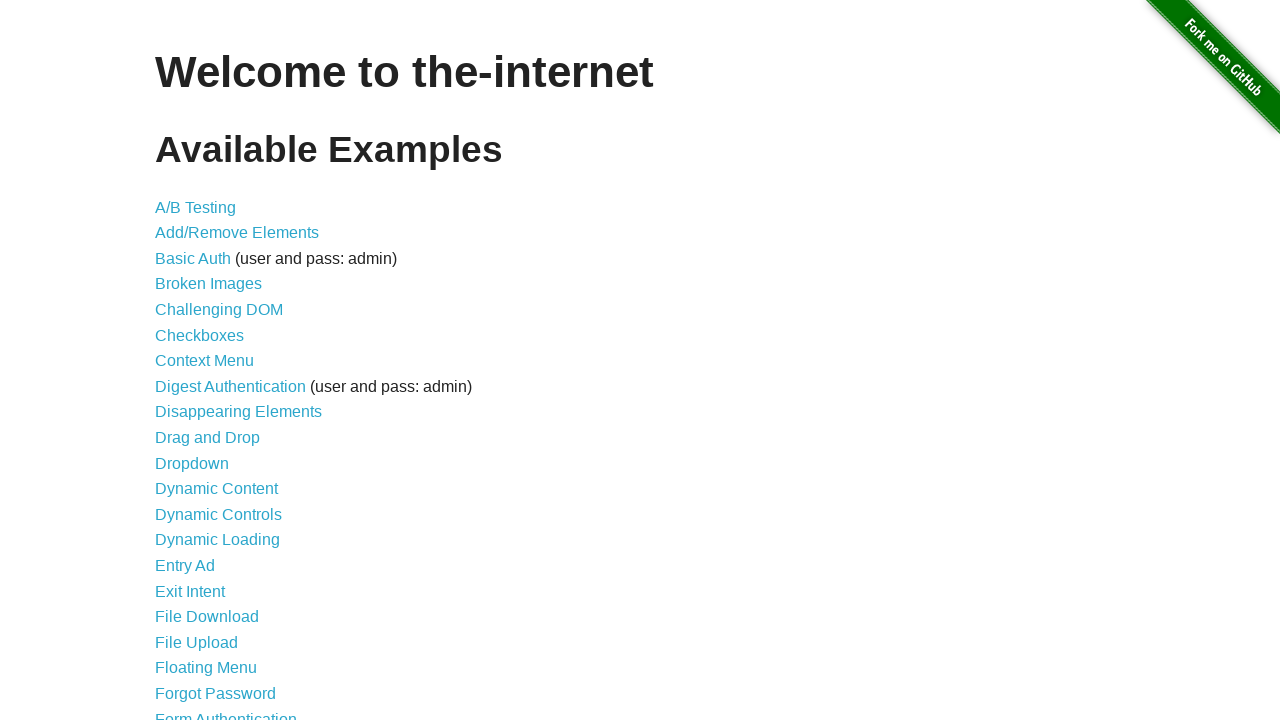

Displayed growl notification with title 'GET' and message '/'
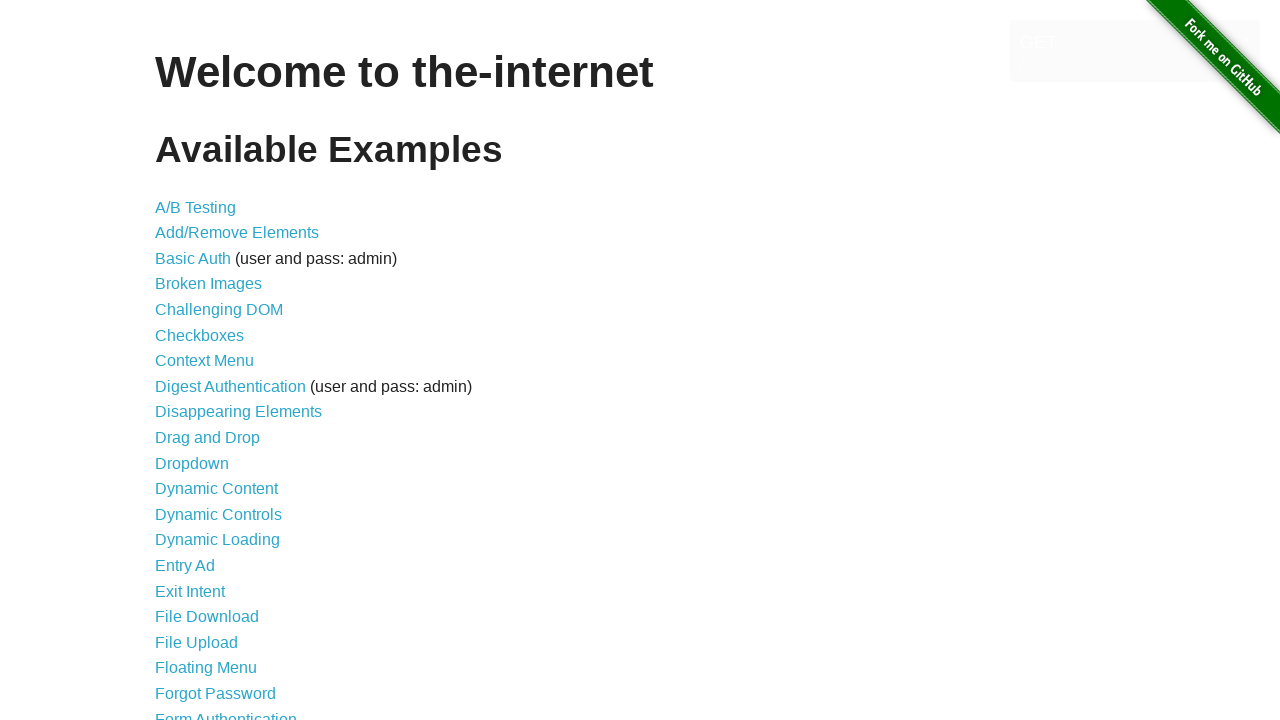

Growl notification element appeared on the page
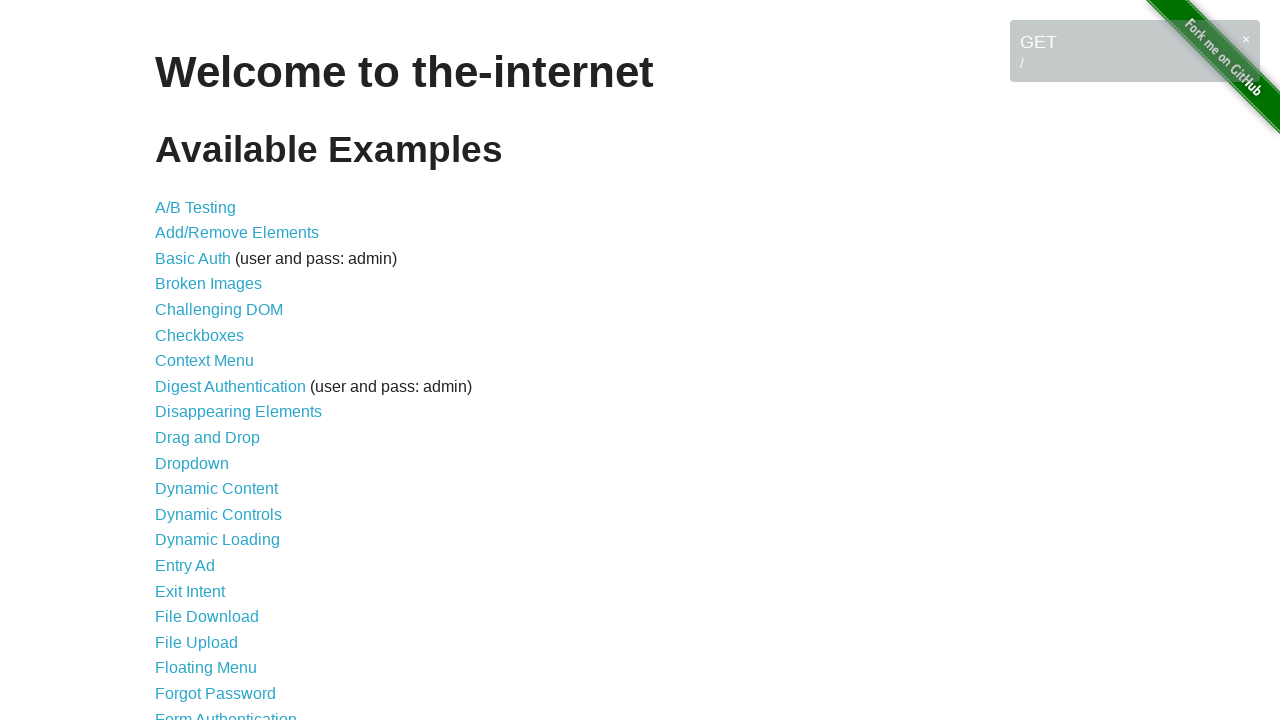

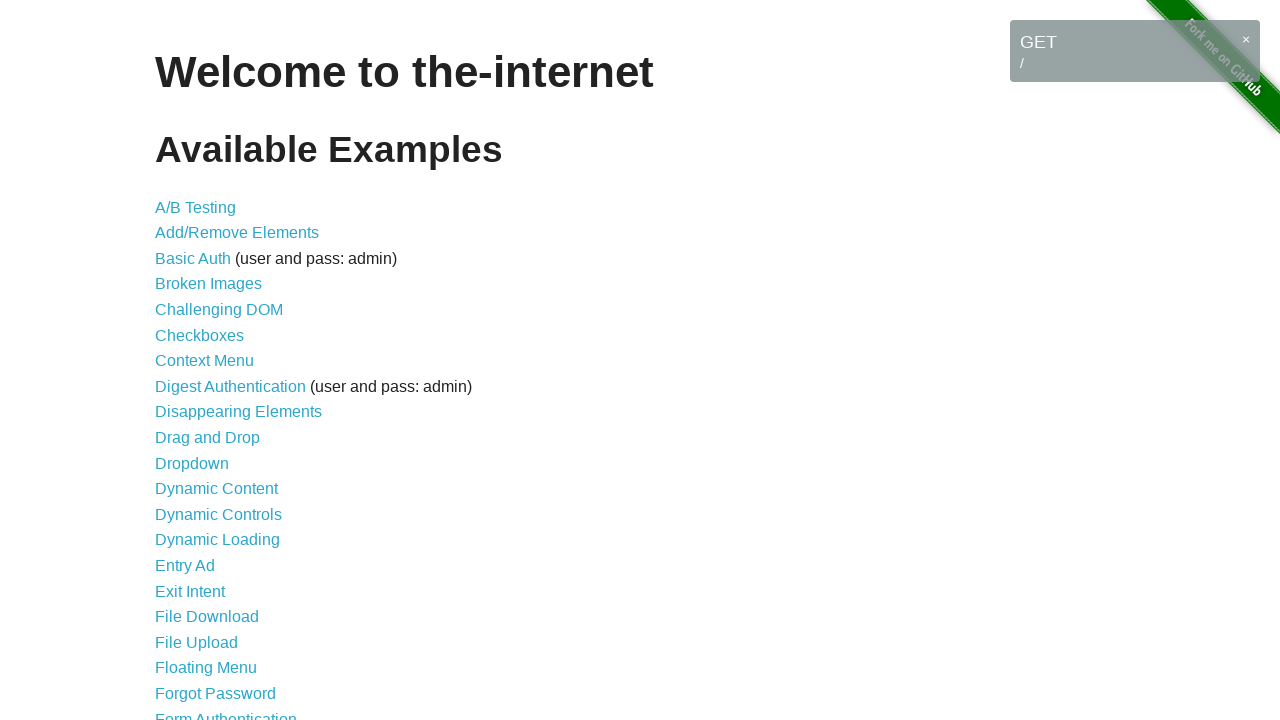